Tests a BMI calculator by filling in height and weight values, then clicking the calculate button to compute the BMI result.

Starting URL: https://td-testplan.azurewebsites.net/

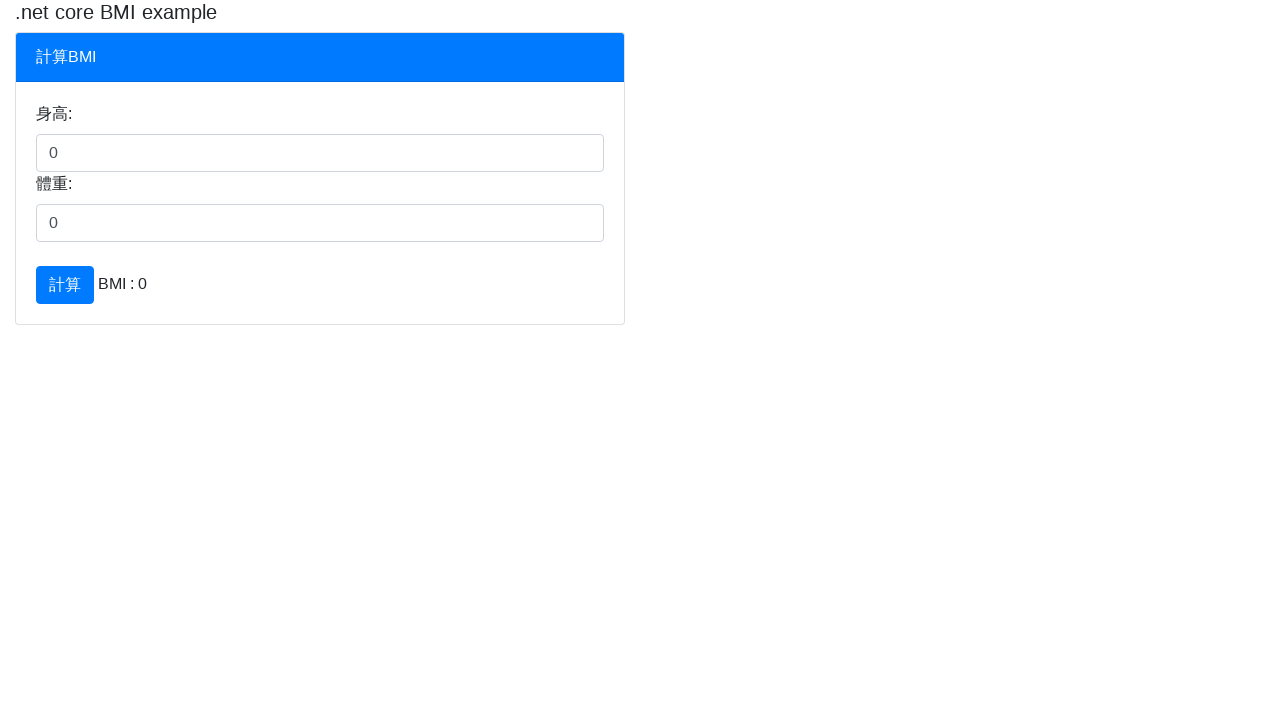

Clicked on height input field at (320, 153) on input[name='fieldHeight']
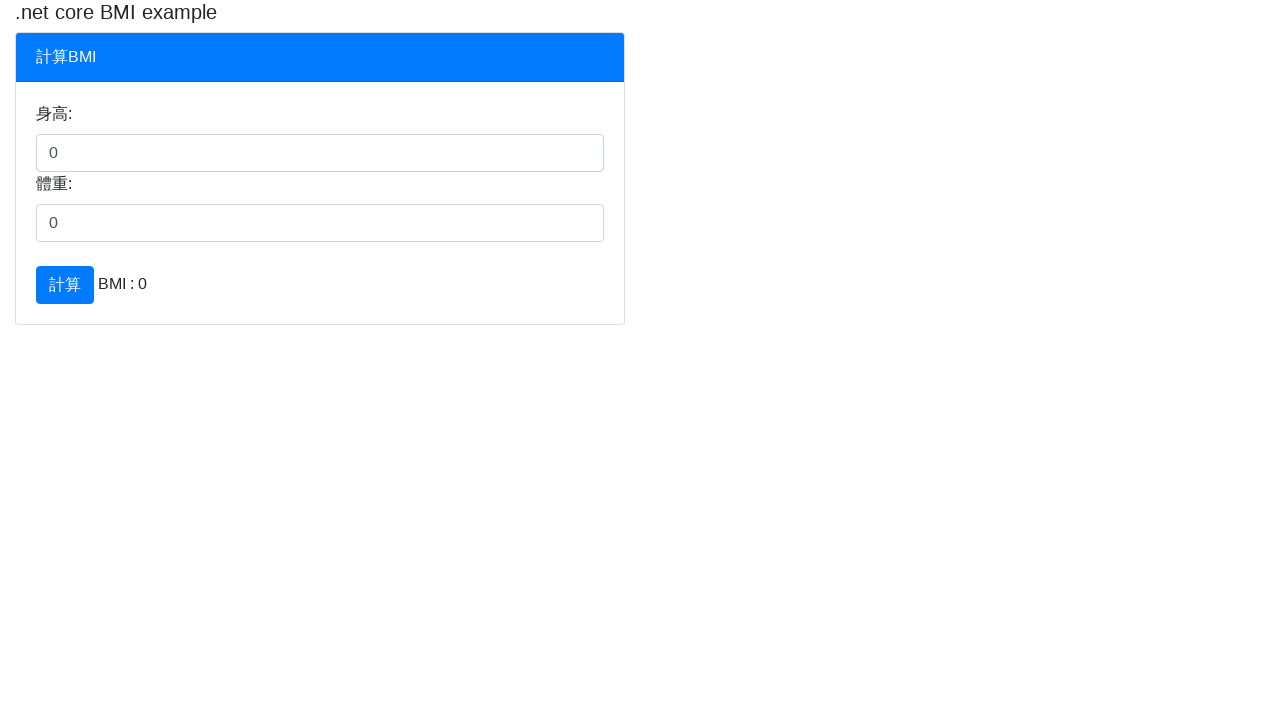

Filled height field with value 170 on input[name='fieldHeight']
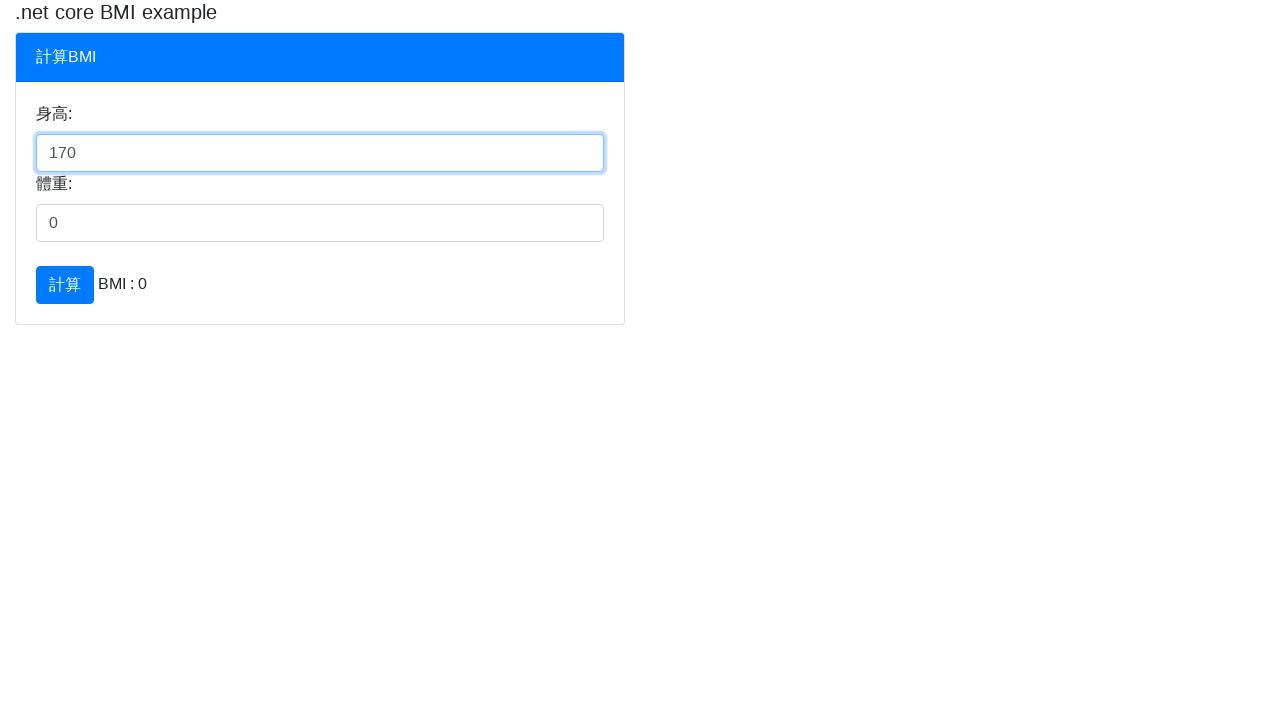

Pressed Tab to move to next field on input[name='fieldHeight']
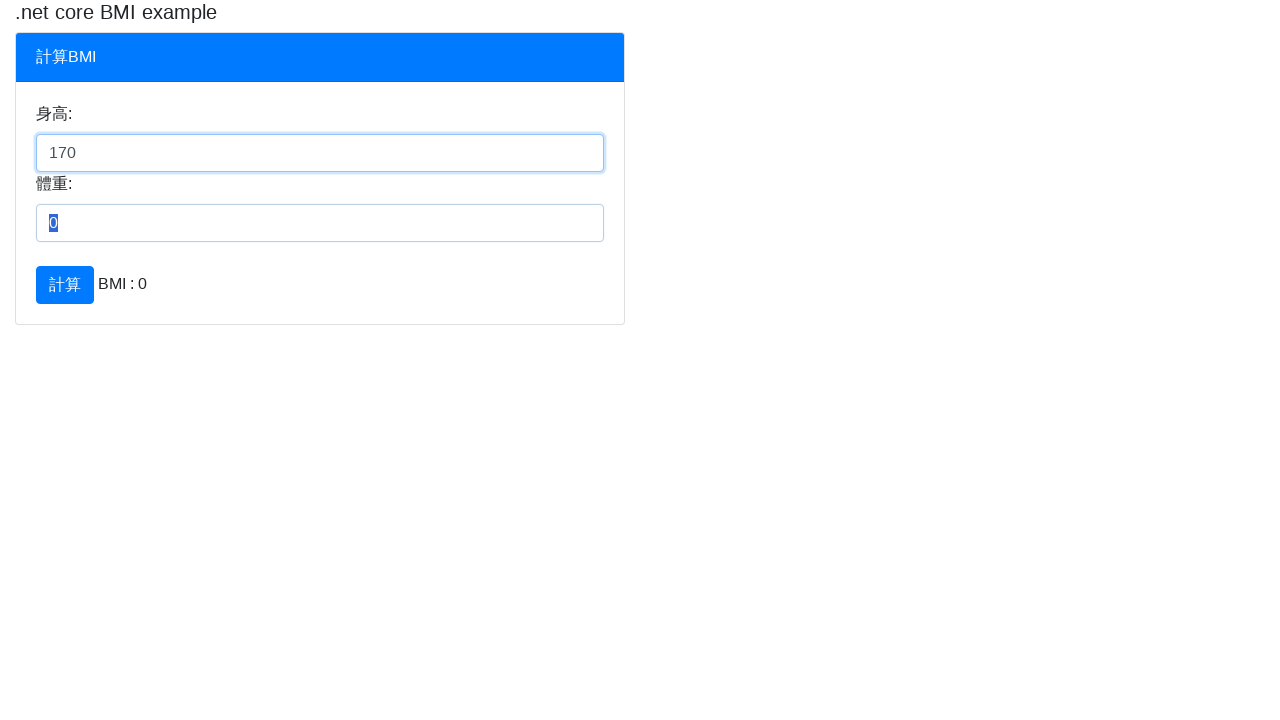

Filled weight field with value 70 on input[name='fieldWeight']
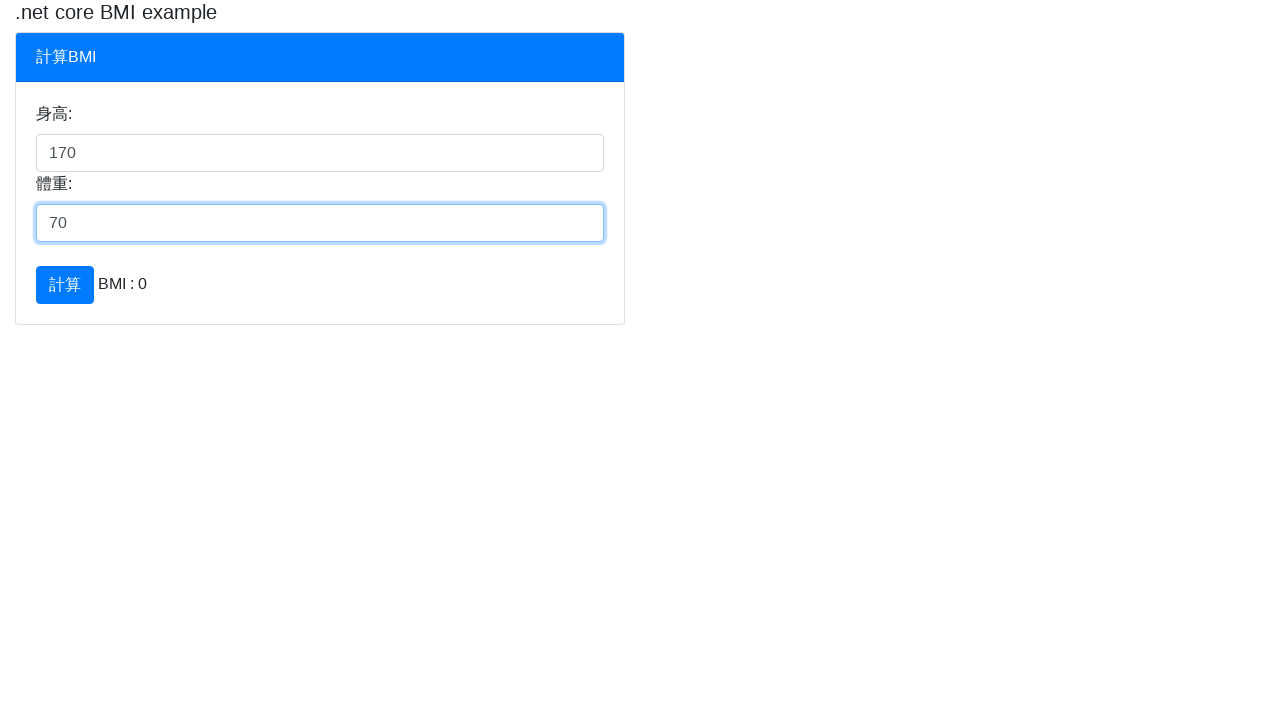

Clicked calculate button to compute BMI at (65, 285) on button:has-text('計算')
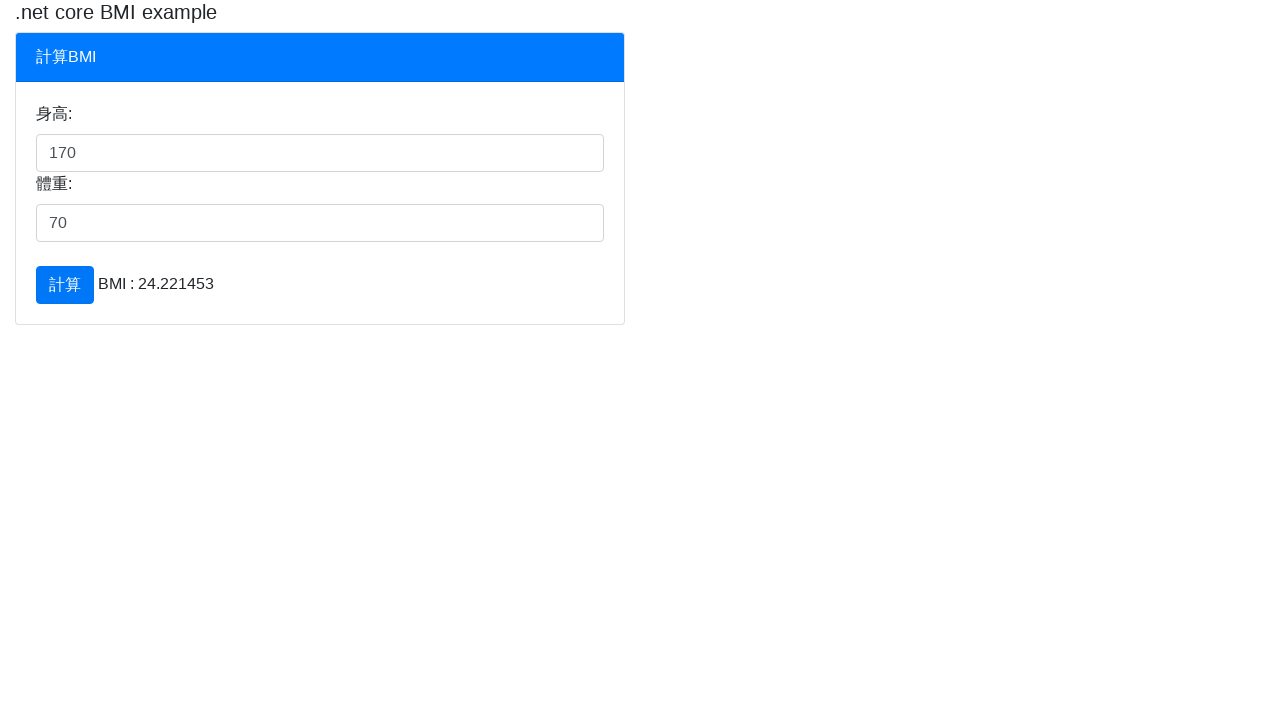

BMI result appeared on the page
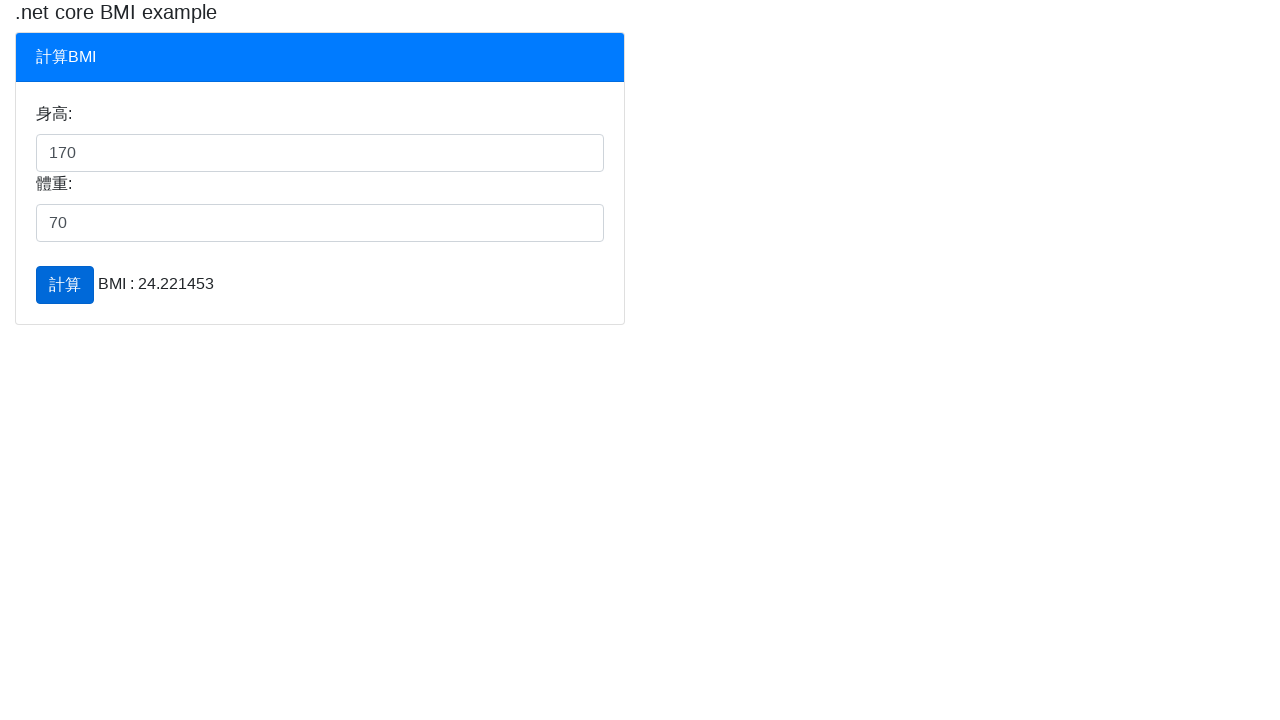

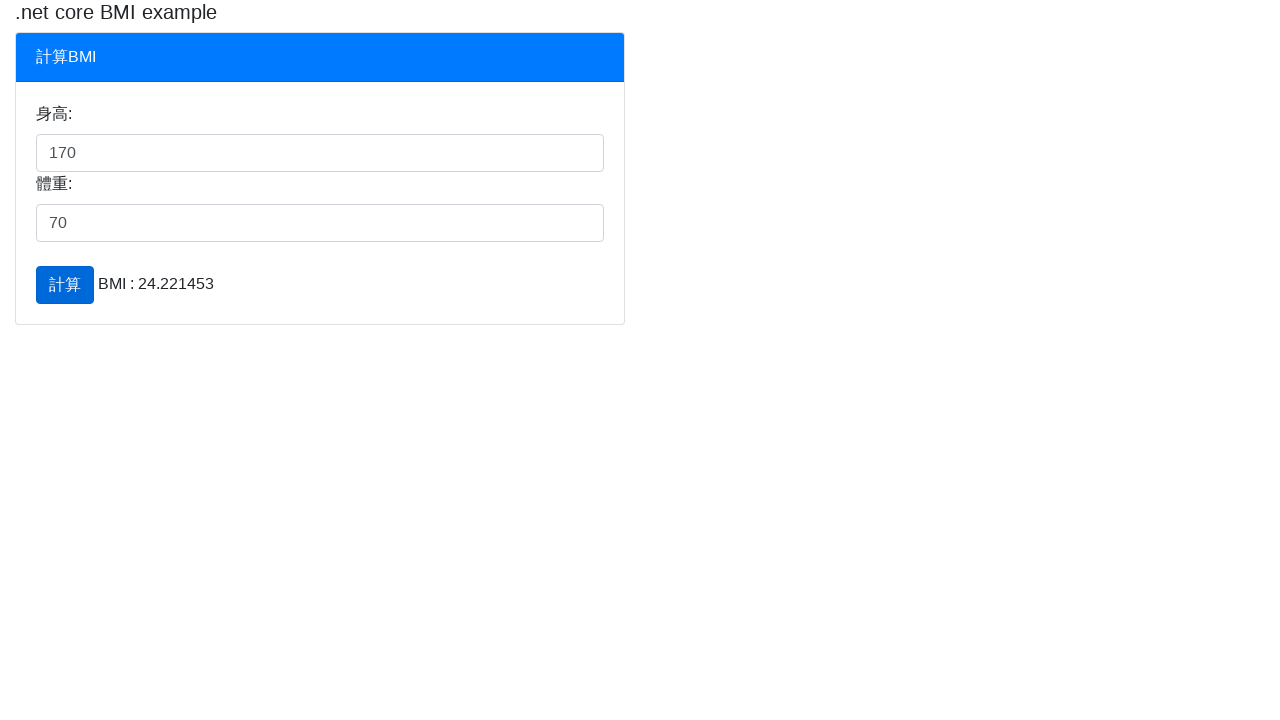